Tests date picker functionality by navigating through UI elements and selecting a specific date using dropdown date picker with month and year selection

Starting URL: https://demoapps.qspiders.com

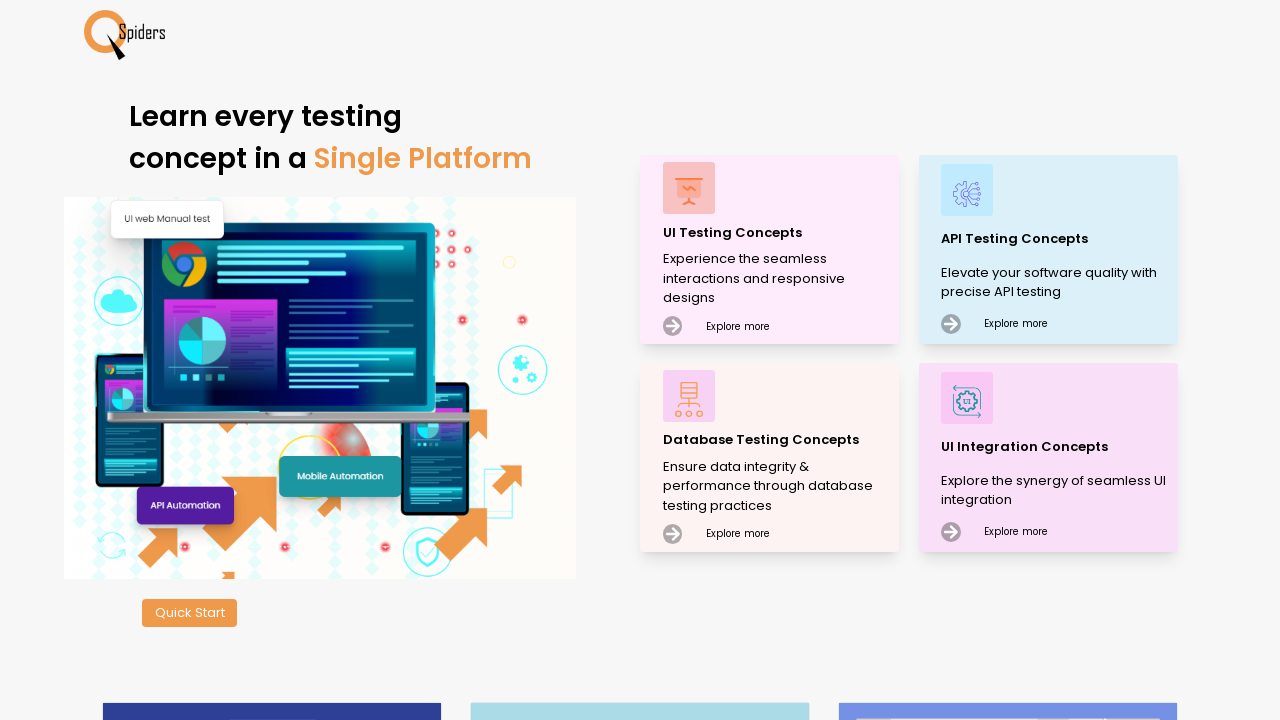

Clicked on 'UI Testing Concepts' link at (778, 232) on xpath=//p[.='UI Testing Concepts']
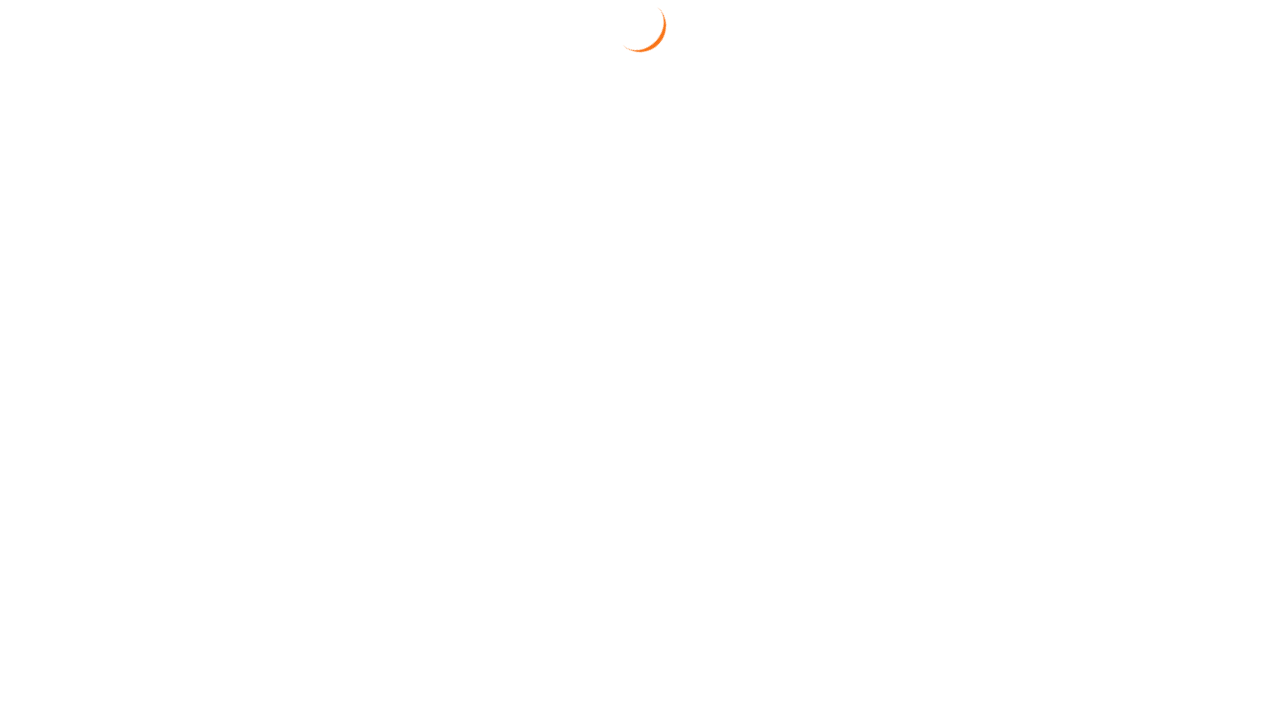

Clicked on 'Date & Time Picker' section at (82, 550) on xpath=//section[.='Date & Time Picker']
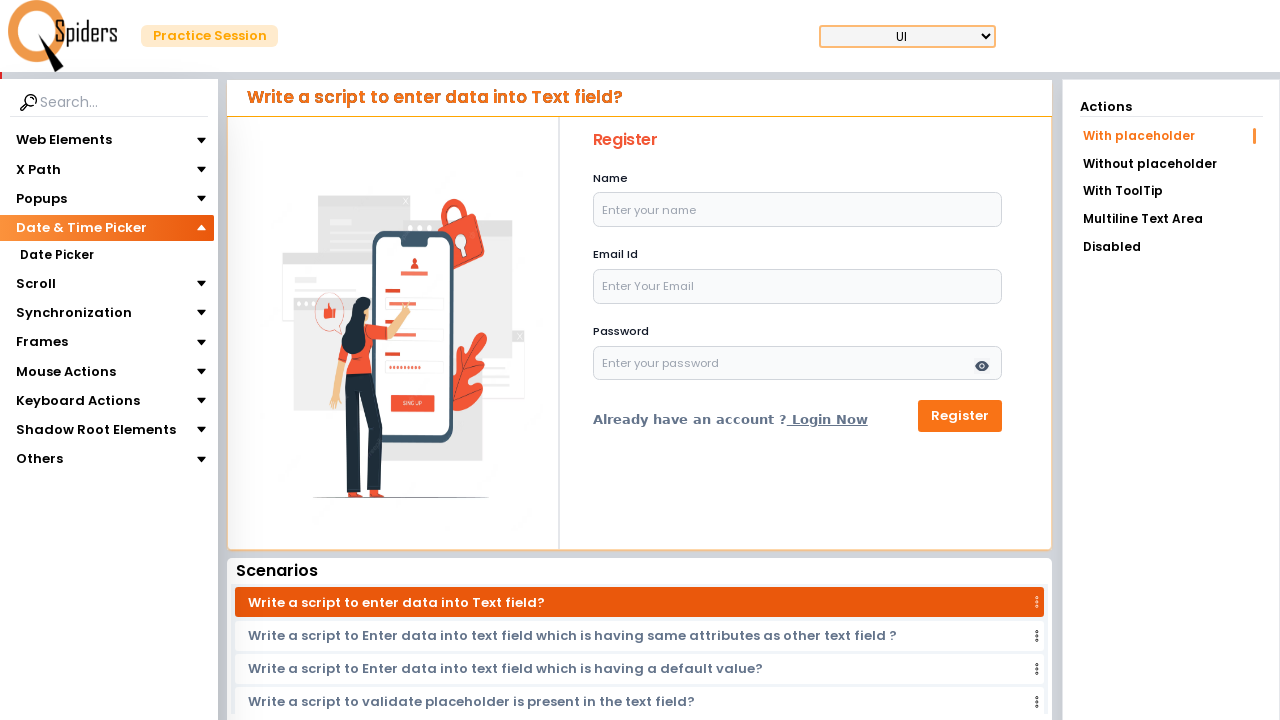

Clicked on 'Date Picker' section at (56, 256) on xpath=//section[.='Date Picker']
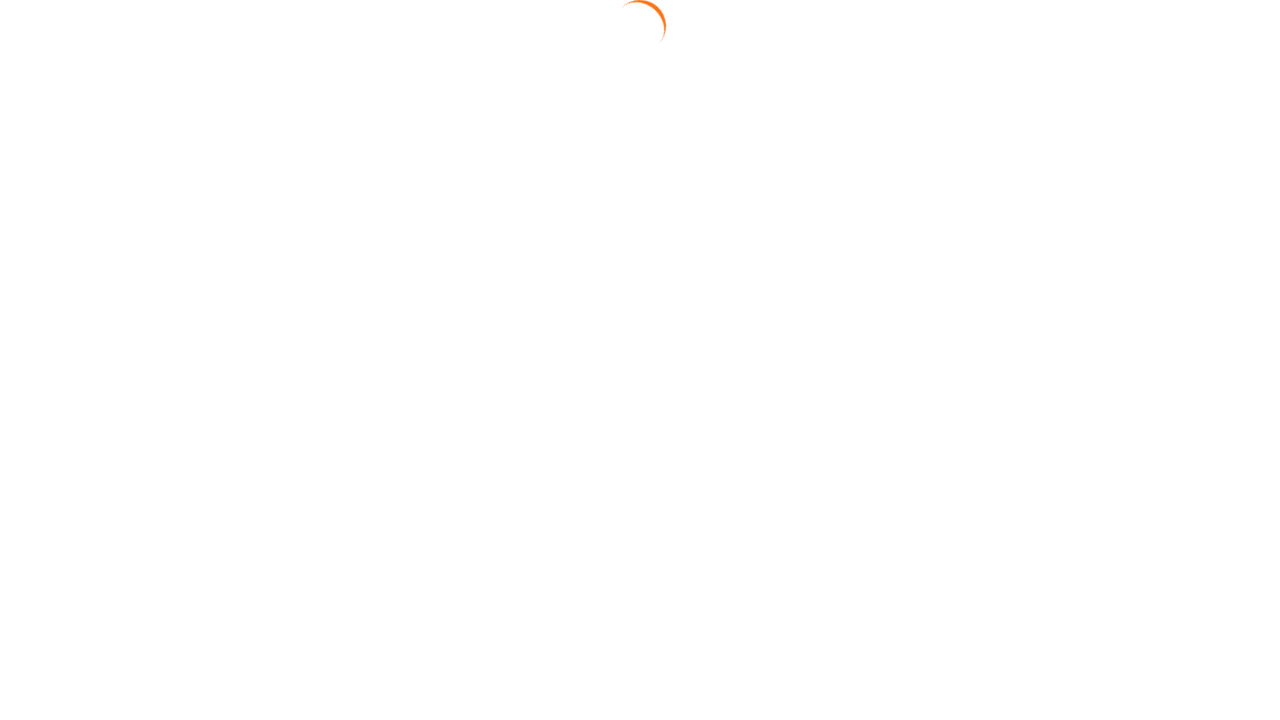

Clicked on 'Dropdown DatePicker' link at (1171, 162) on text=Dropdown DatePicker
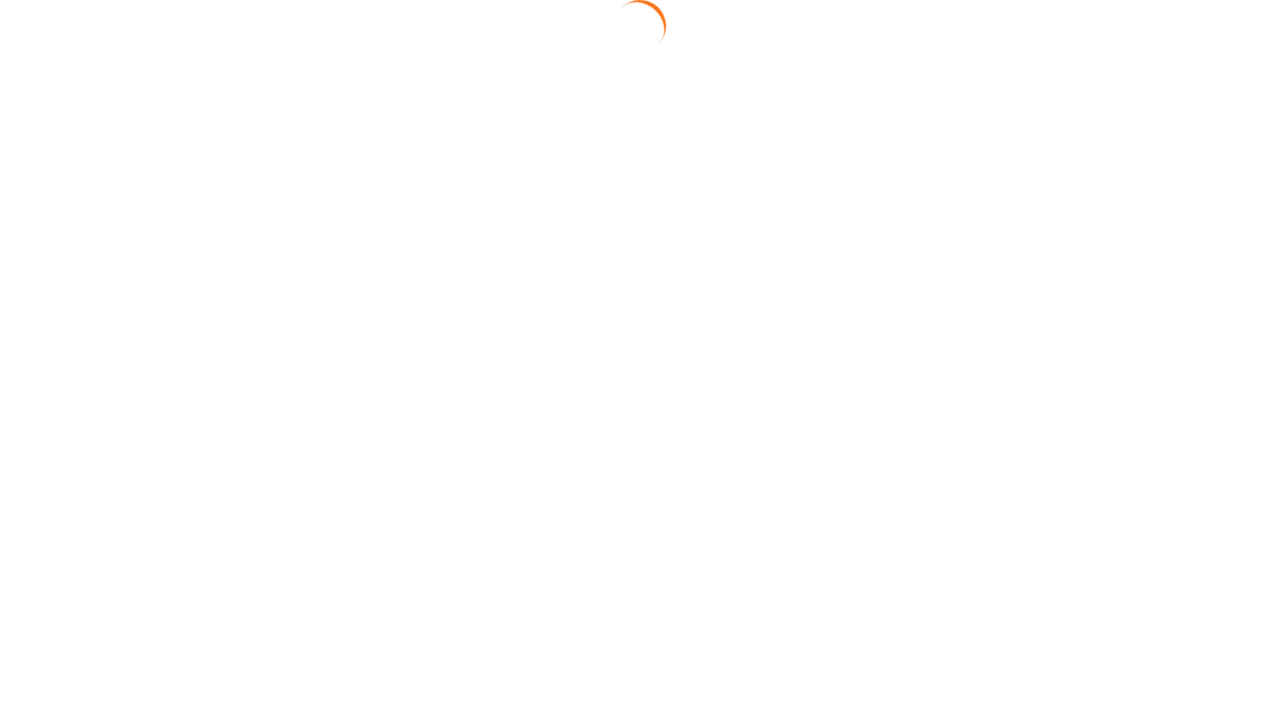

Clicked on date input field to open date picker at (642, 266) on [placeholder='Select A Date']
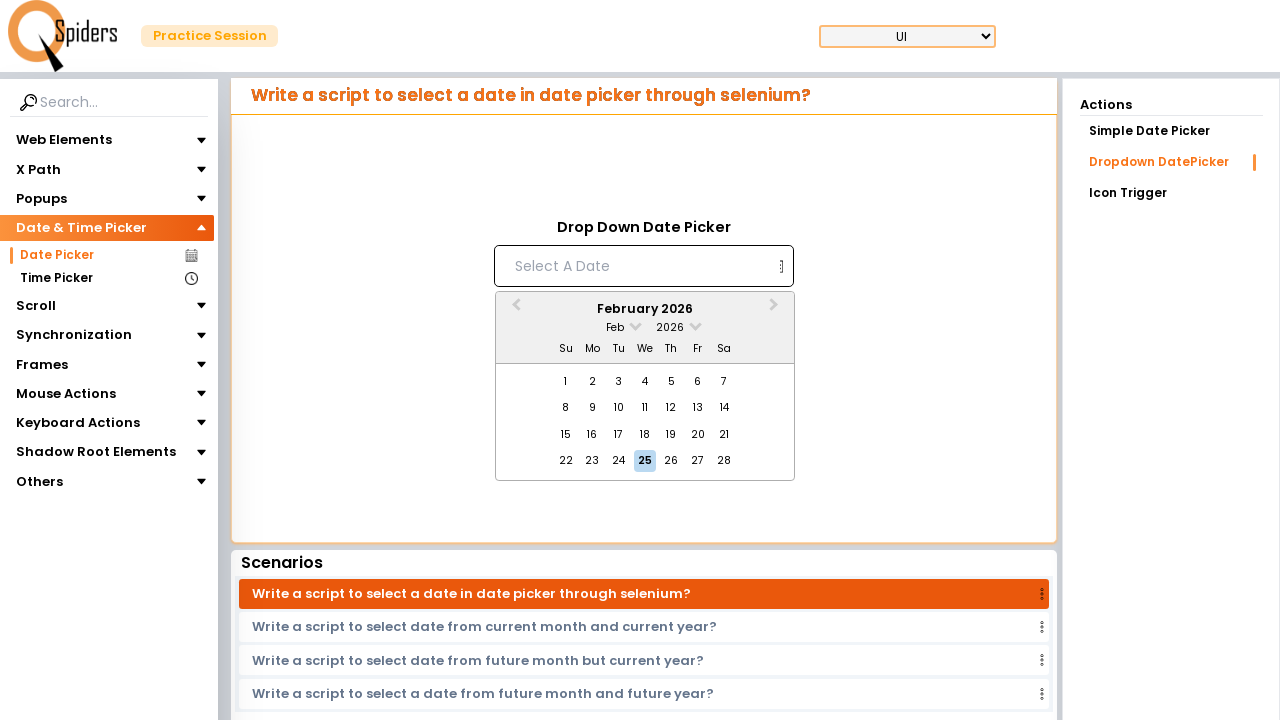

Opened month dropdown in date picker at (635, 324) on span.react-datepicker__month-read-view--down-arrow
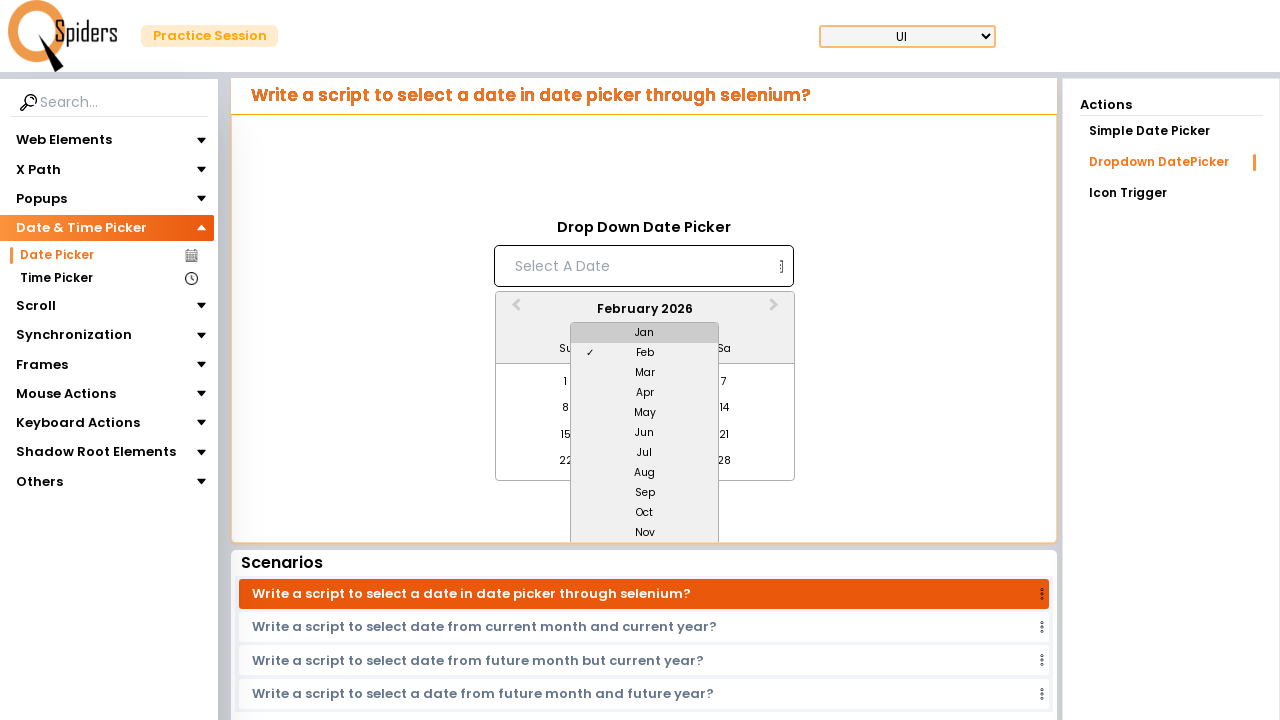

Selected June as the month at (645, 433) on xpath=//div[.='Jun']
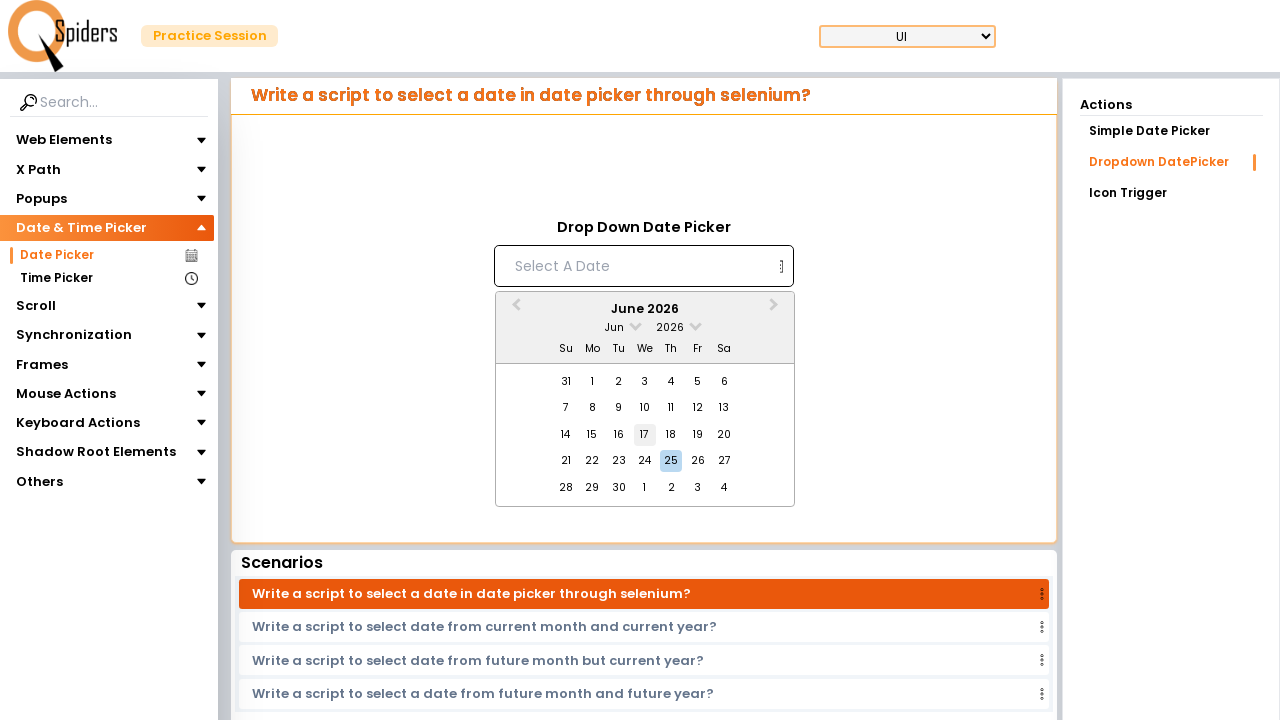

Opened year dropdown in date picker at (696, 324) on span.react-datepicker__year-read-view--down-arrow
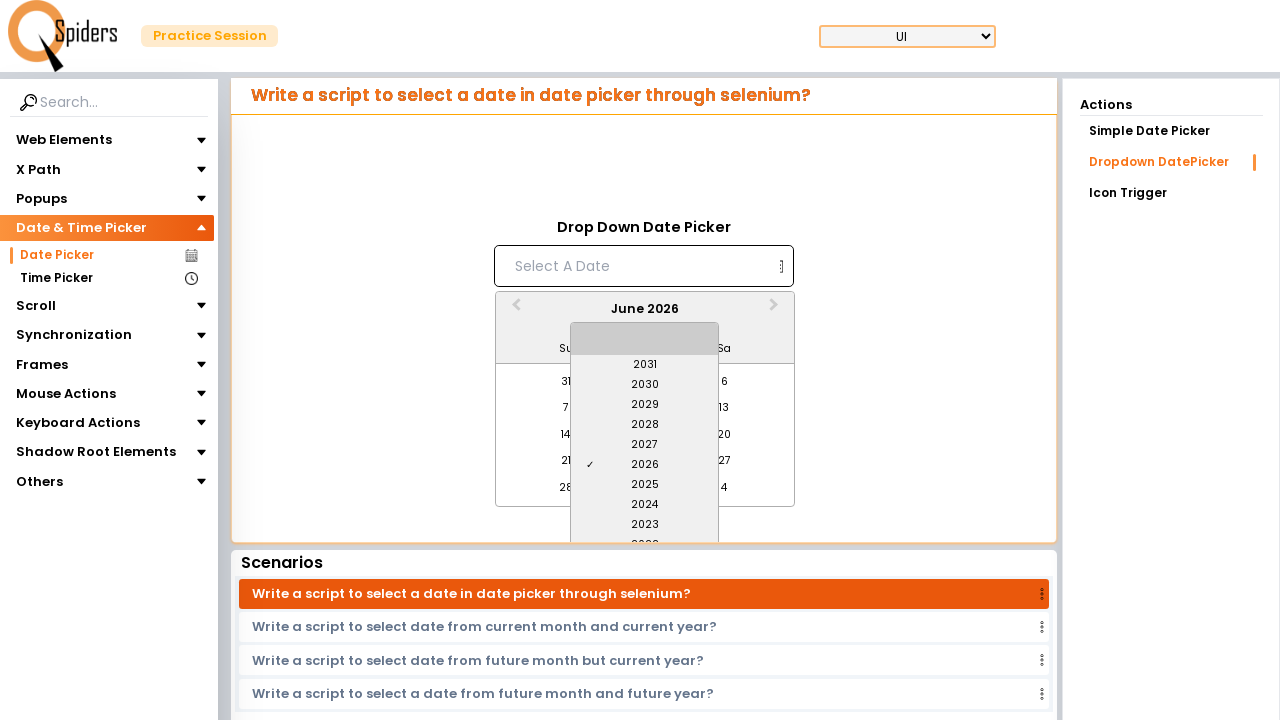

Scrolled down in year options at (645, 496) on (//div[@class='react-datepicker__year-option'])[11]
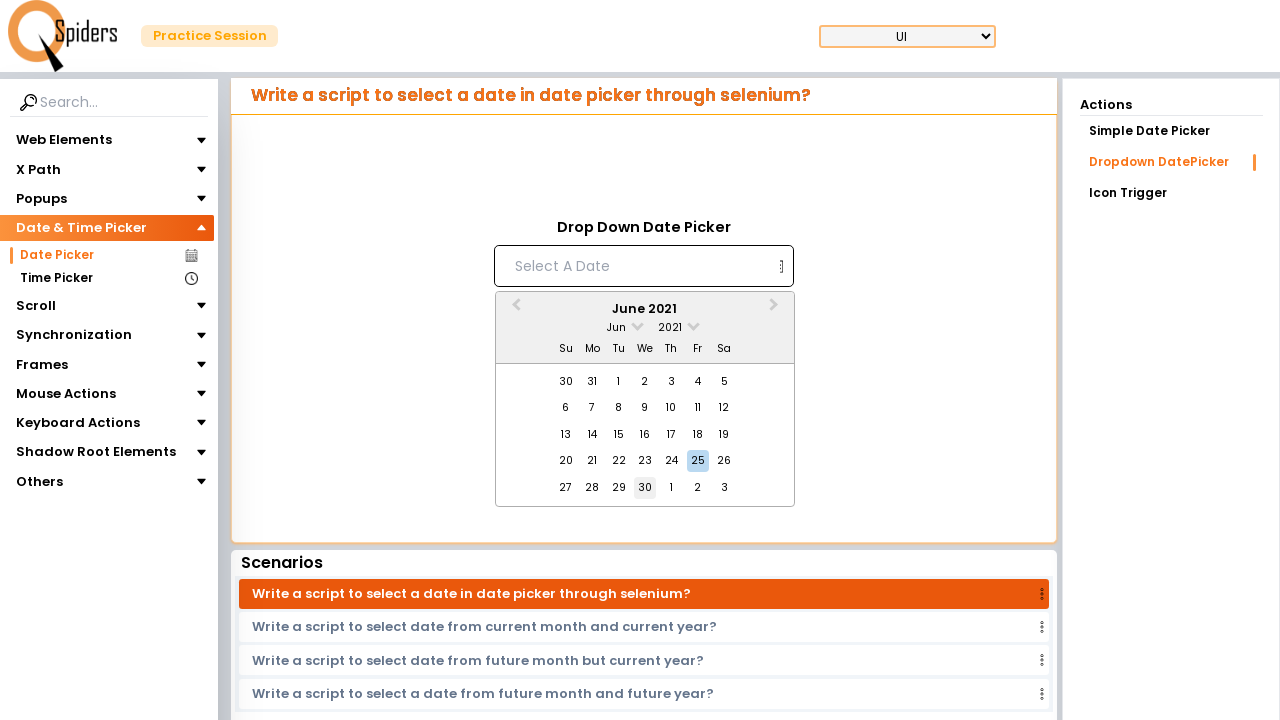

Reopened year dropdown after scrolling at (694, 324) on span.react-datepicker__year-read-view--down-arrow
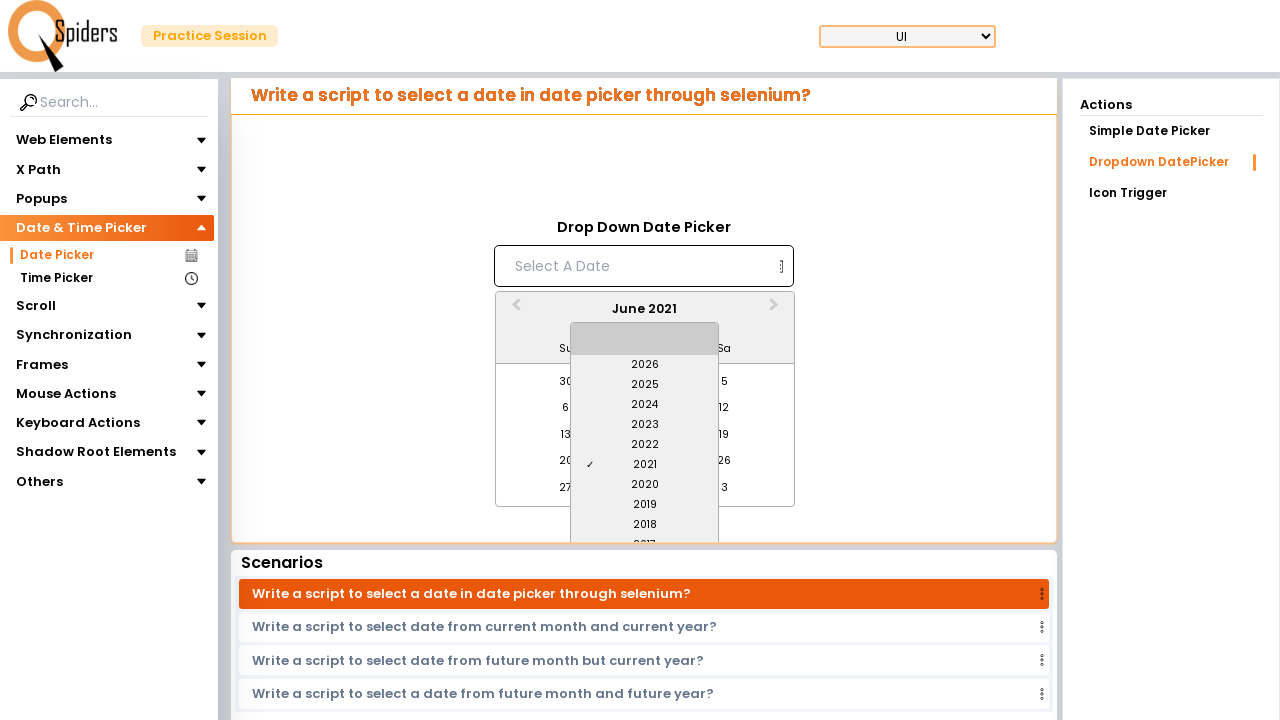

Scrolled down in year options at (645, 496) on (//div[@class='react-datepicker__year-option'])[11]
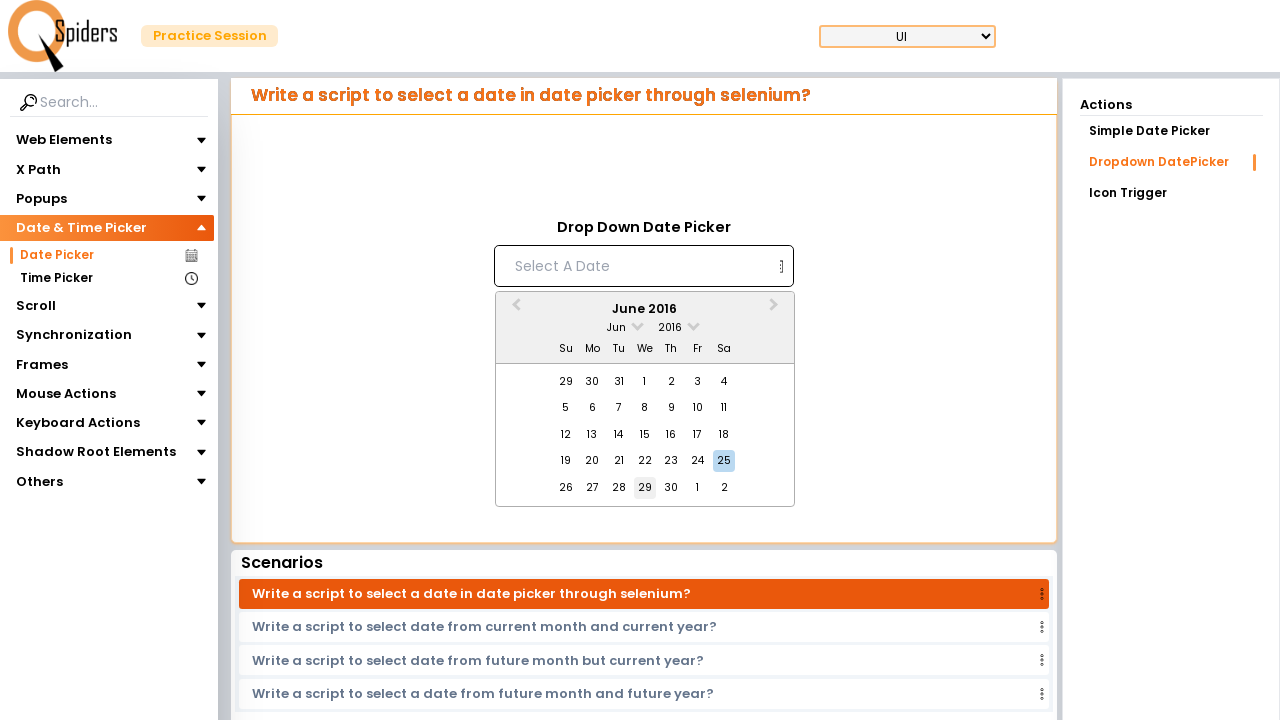

Reopened year dropdown after scrolling at (694, 324) on span.react-datepicker__year-read-view--down-arrow
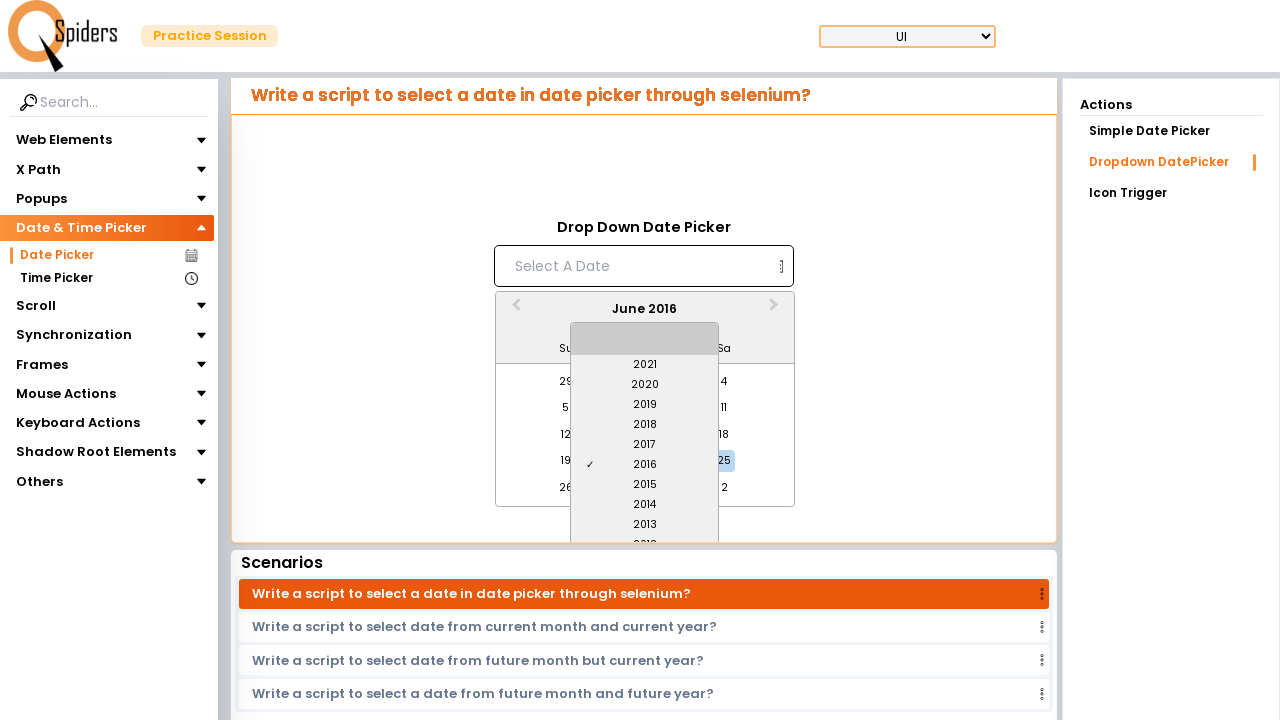

Scrolled down in year options at (645, 496) on (//div[@class='react-datepicker__year-option'])[11]
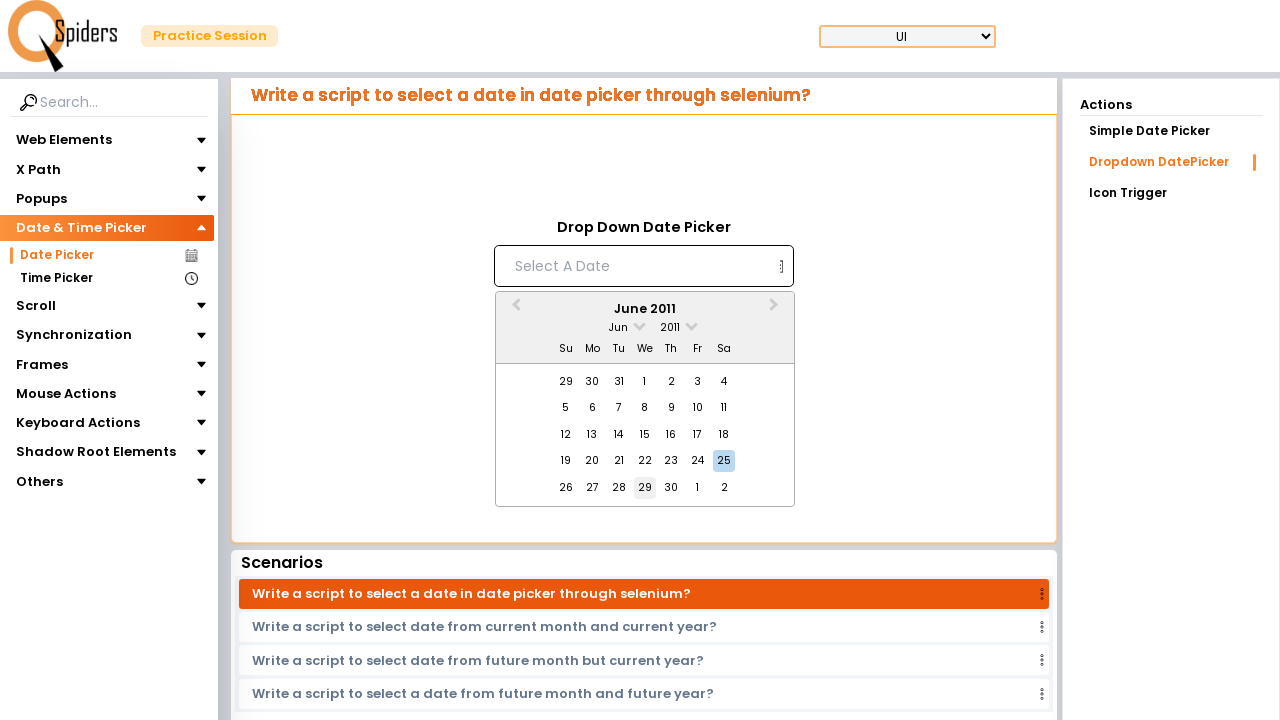

Reopened year dropdown after scrolling at (692, 324) on span.react-datepicker__year-read-view--down-arrow
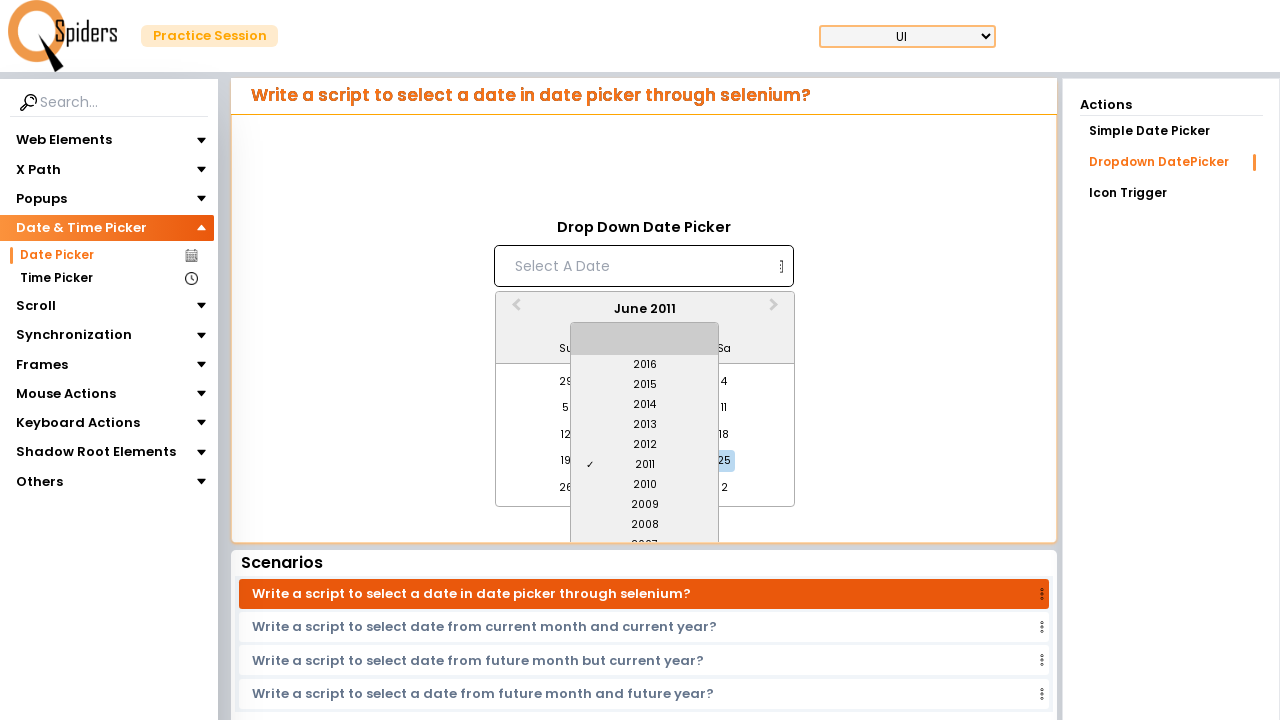

Scrolled down in year options at (645, 496) on (//div[@class='react-datepicker__year-option'])[11]
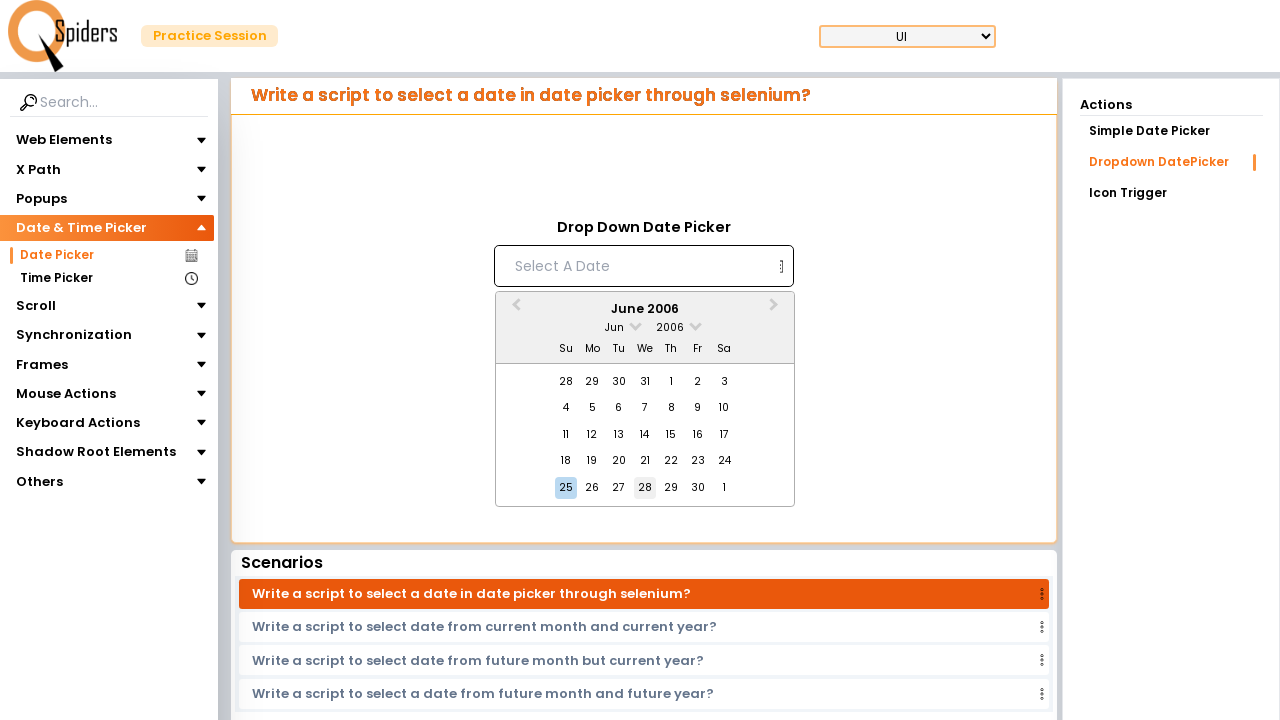

Reopened year dropdown after scrolling at (696, 324) on span.react-datepicker__year-read-view--down-arrow
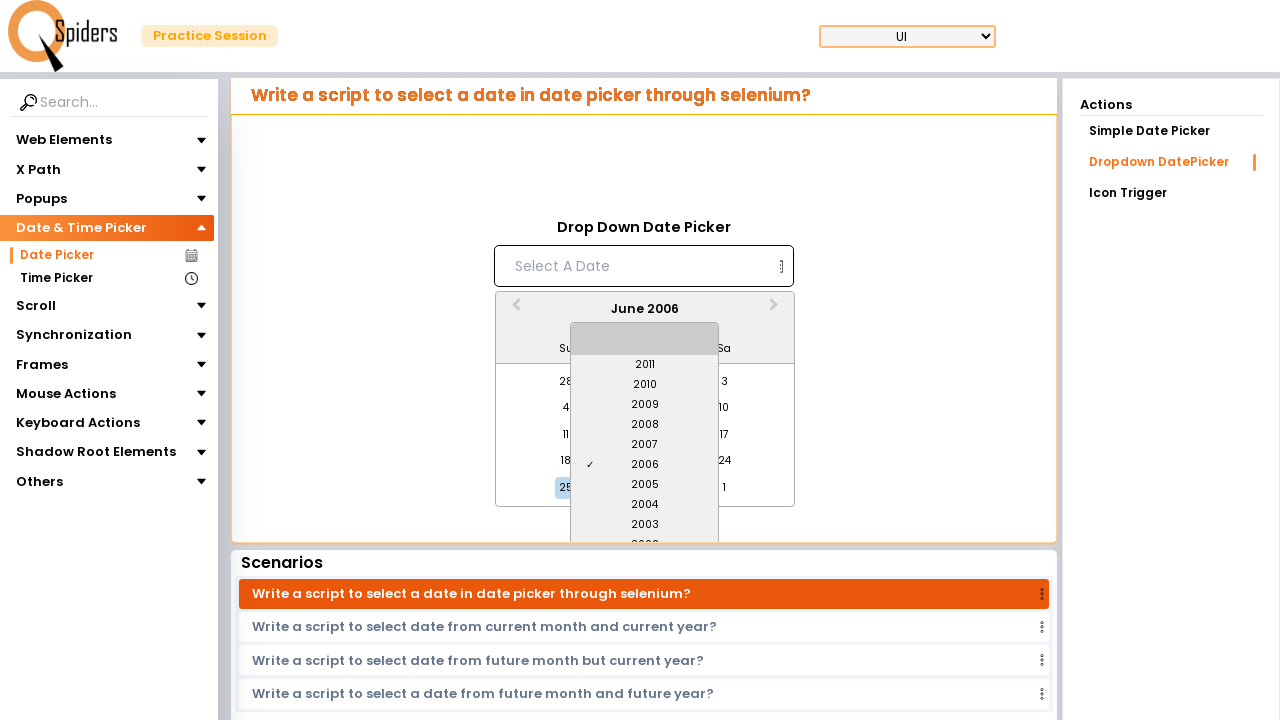

Selected year 2001 from year dropdown at (645, 496) on xpath=//div[.='2001']
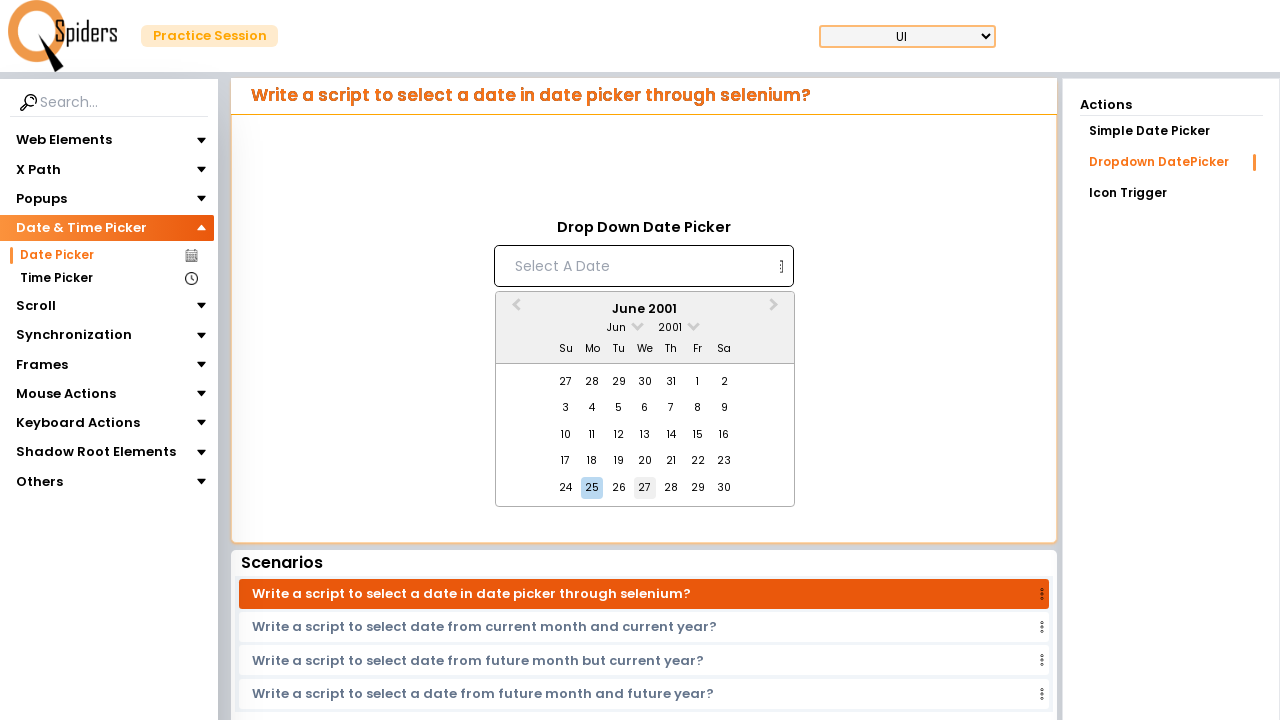

Selected day 1 to complete date selection (June 1, 2001) at (698, 382) on xpath=//div[.='1']
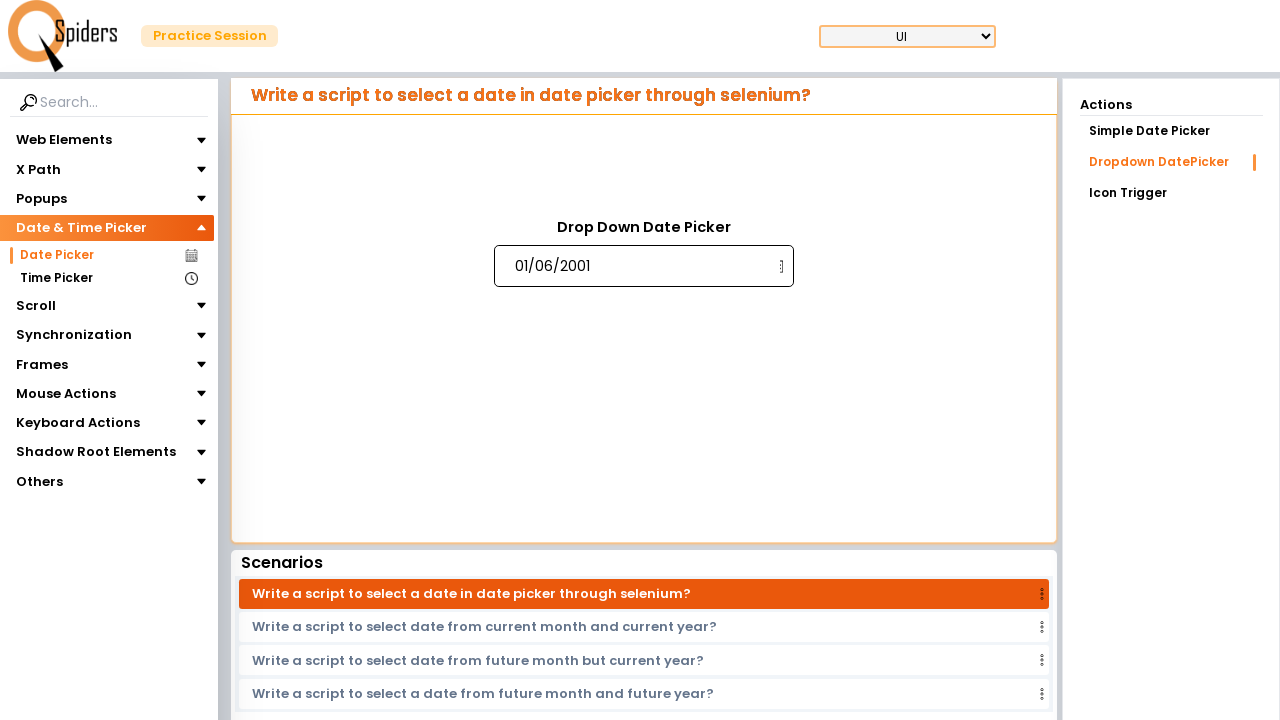

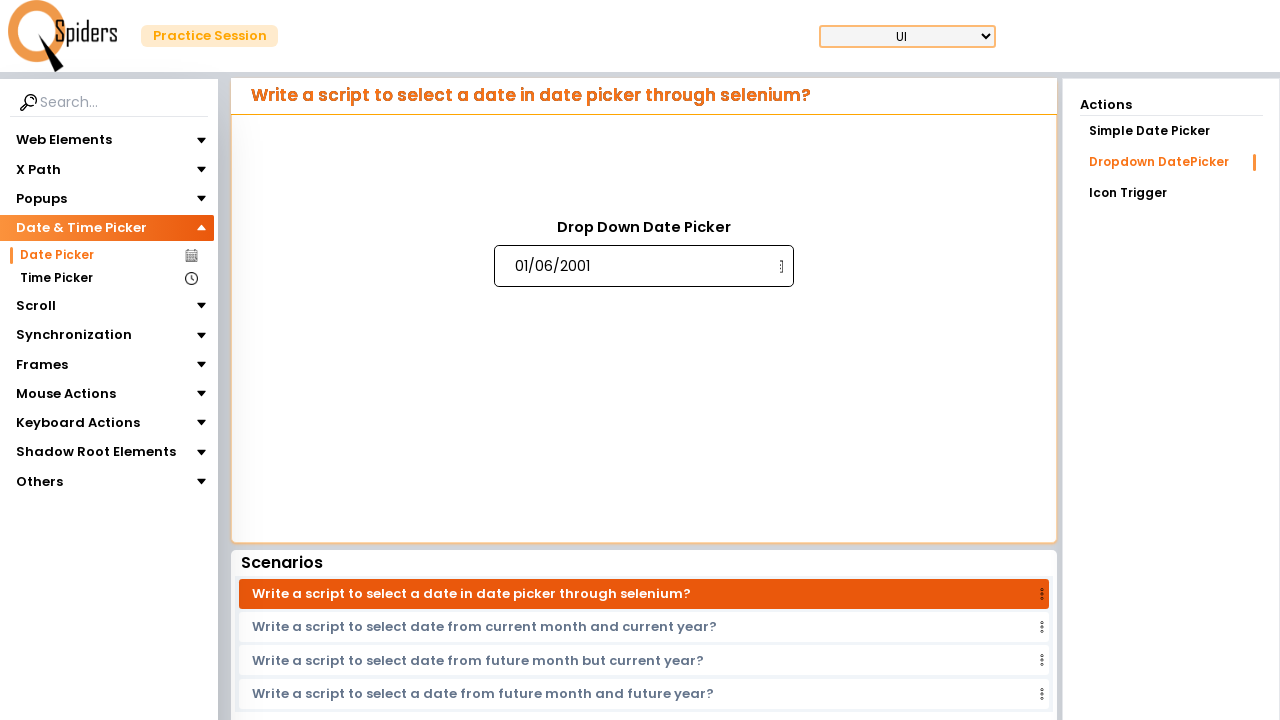